Tests HTML5 drag and drop functionality by dragging a fried chicken menu item to the plate area

Starting URL: https://kitchen.applitools.com/ingredients/drag-and-drop

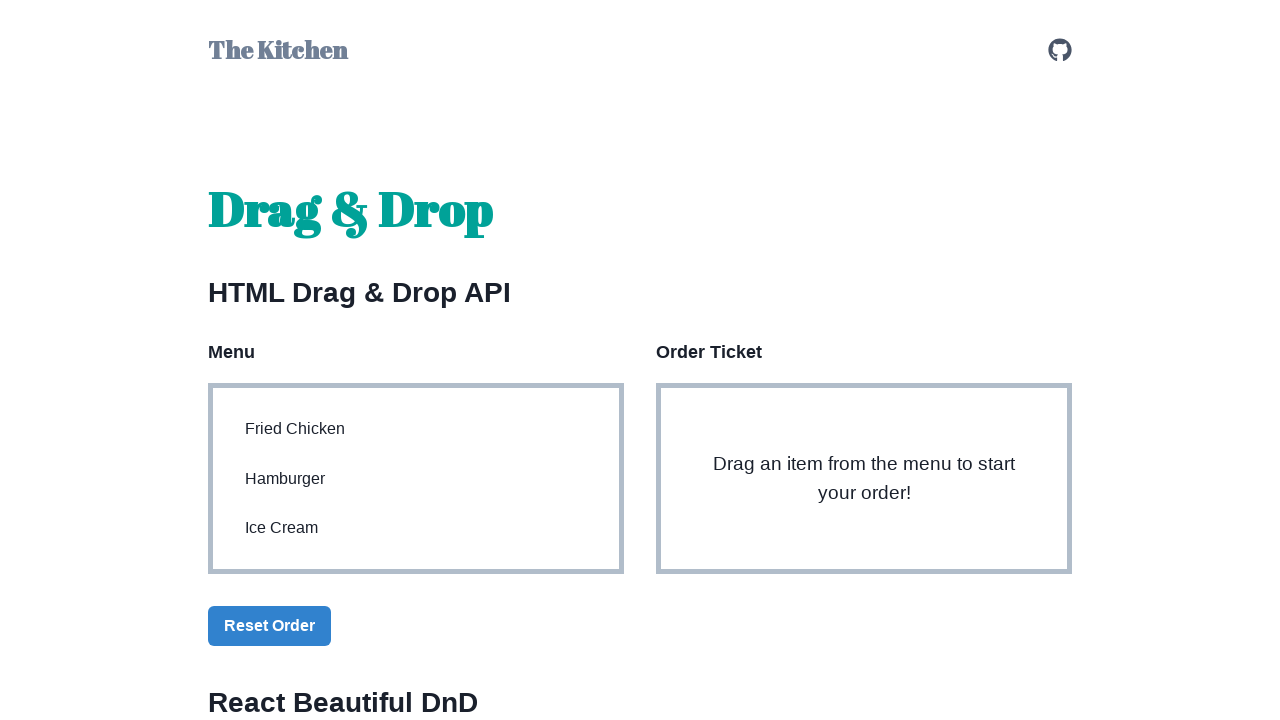

Located fried chicken menu item element
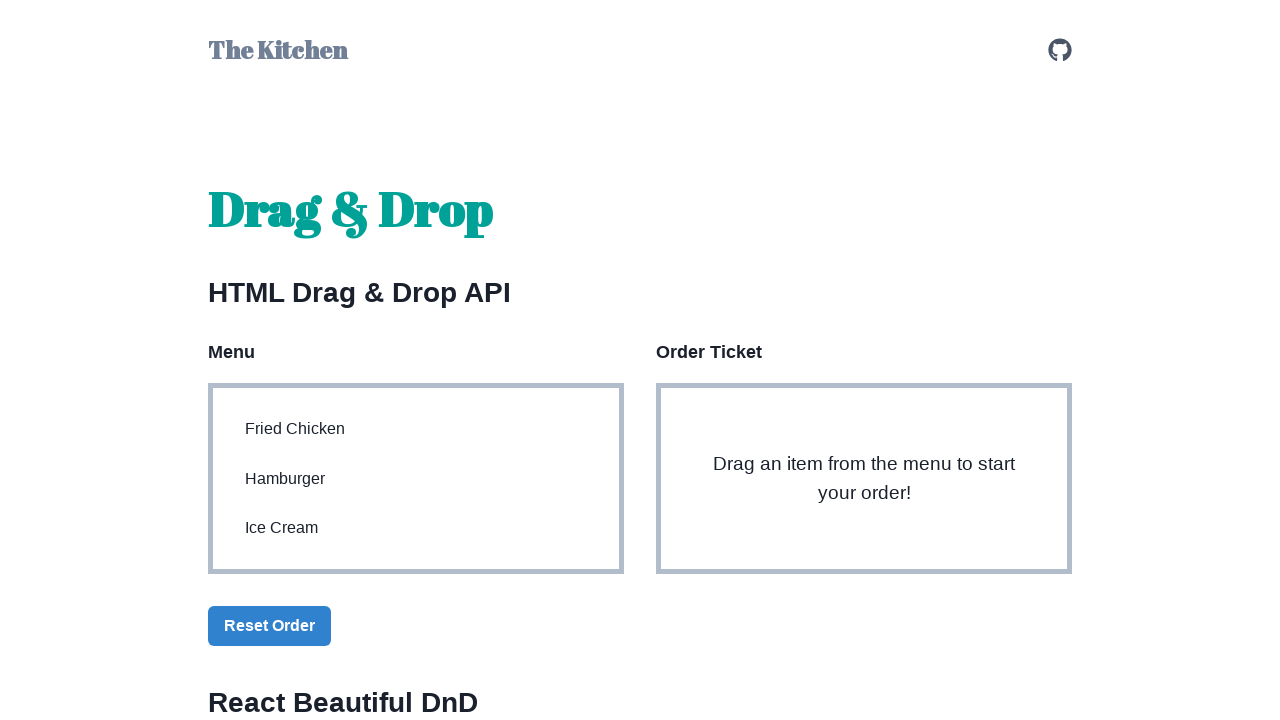

Located plate area target element
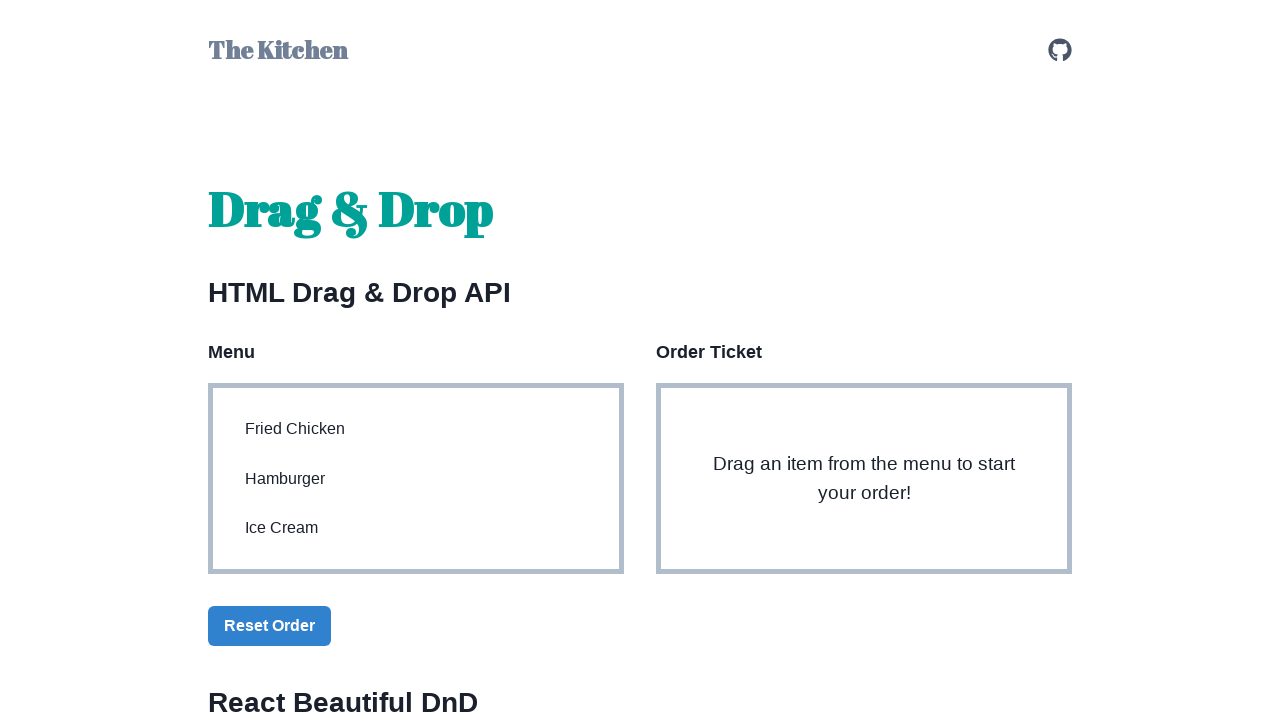

Dragged fried chicken menu item to plate area at (864, 479)
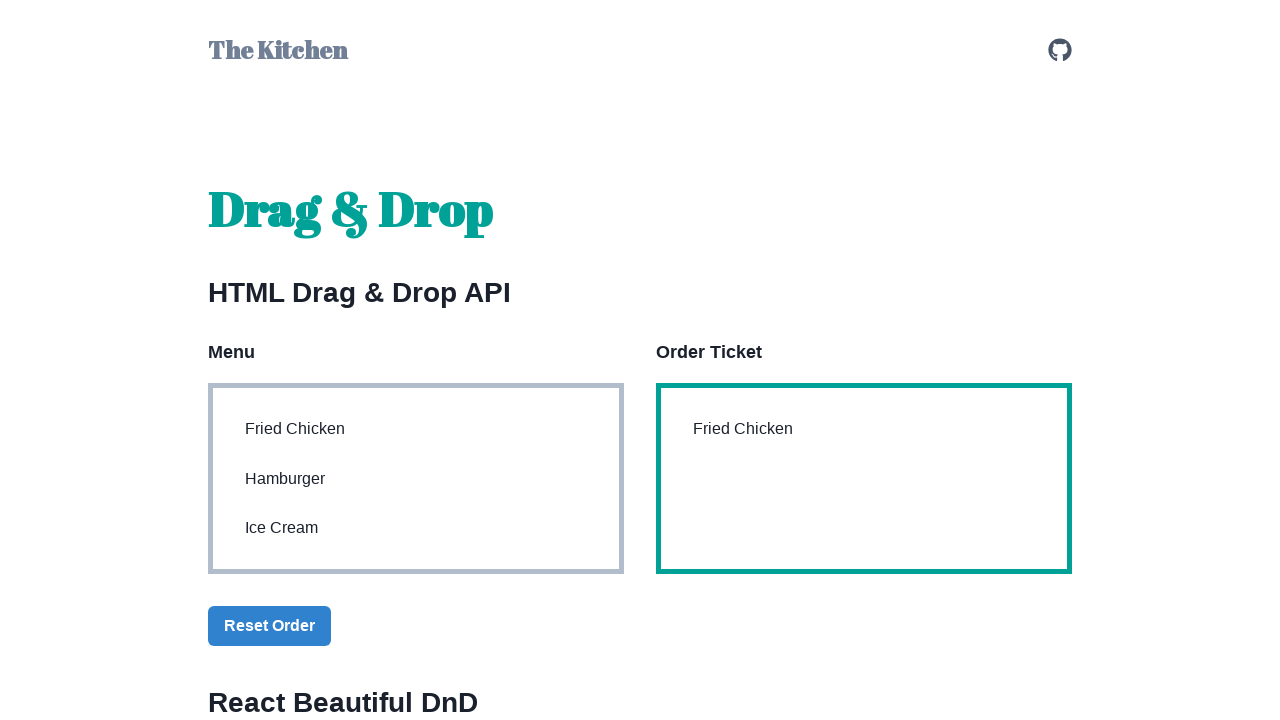

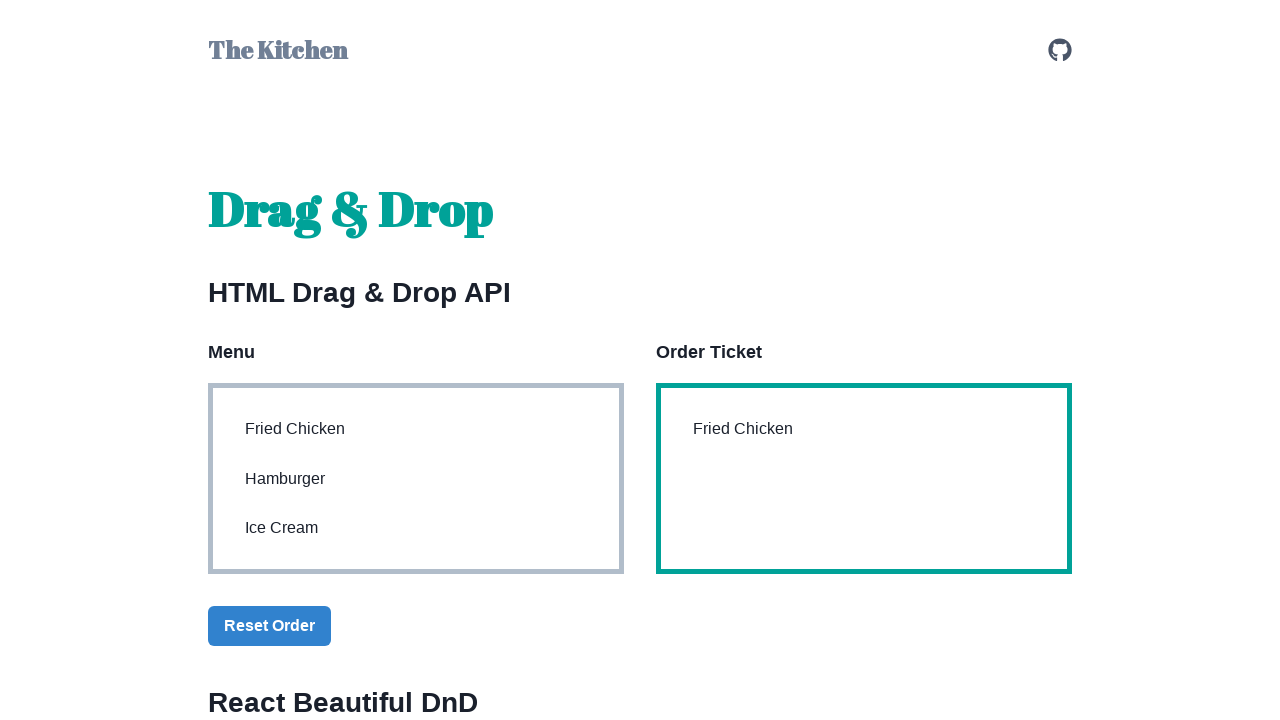